Tests the Add/Remove Elements functionality by clicking to add an element and then deleting it

Starting URL: https://the-internet.herokuapp.com

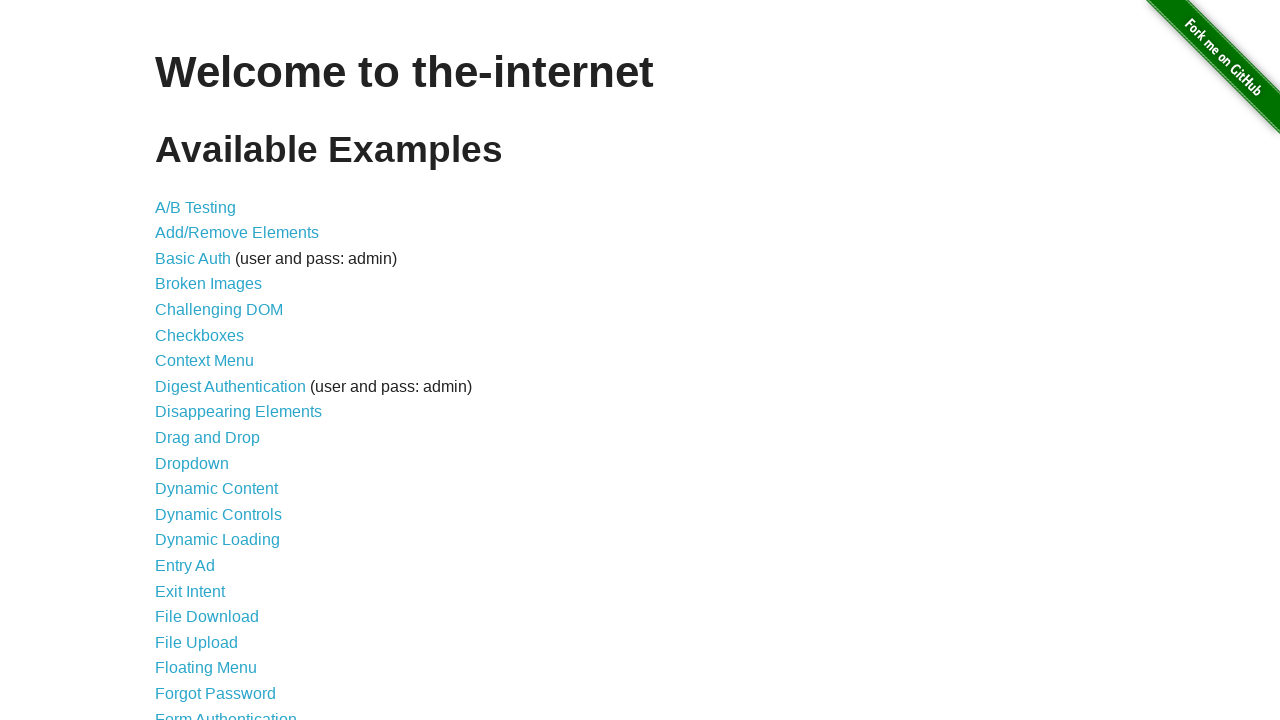

Navigated to Add/Remove Elements page by clicking link at (237, 233) on text=Add/Remove Elements
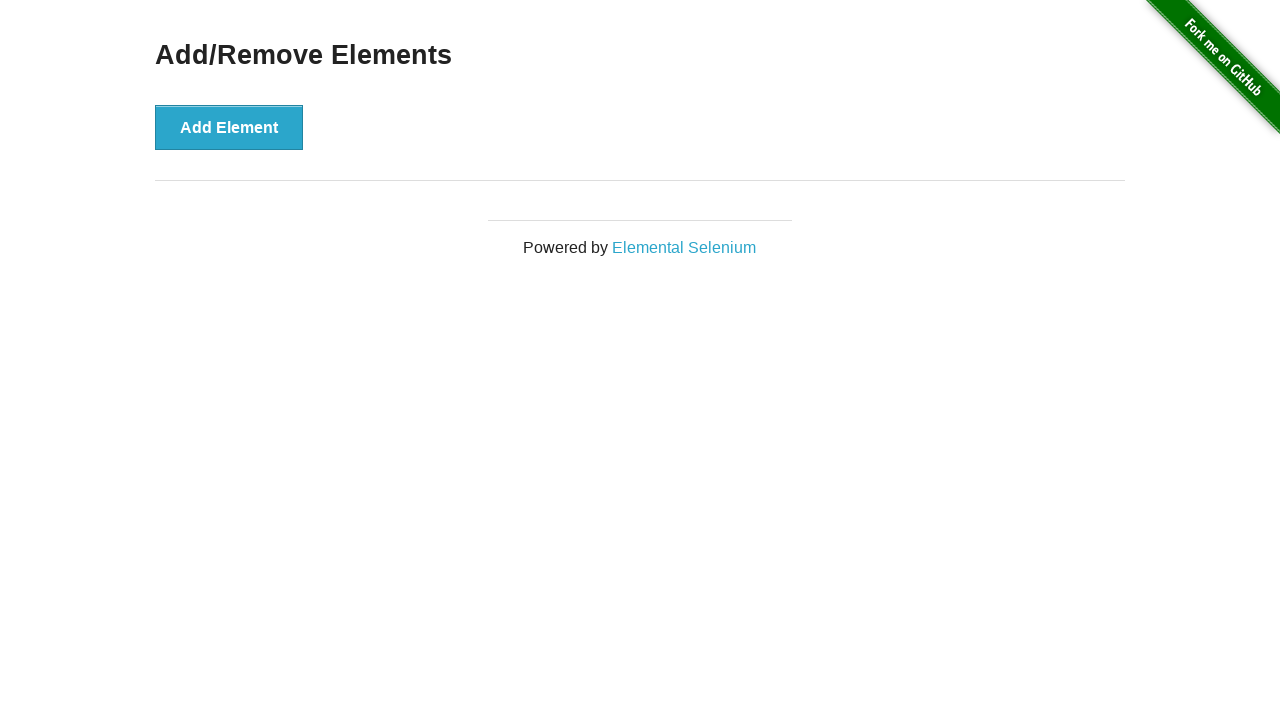

Clicked Add Element button to create new element at (229, 127) on text=Add Element
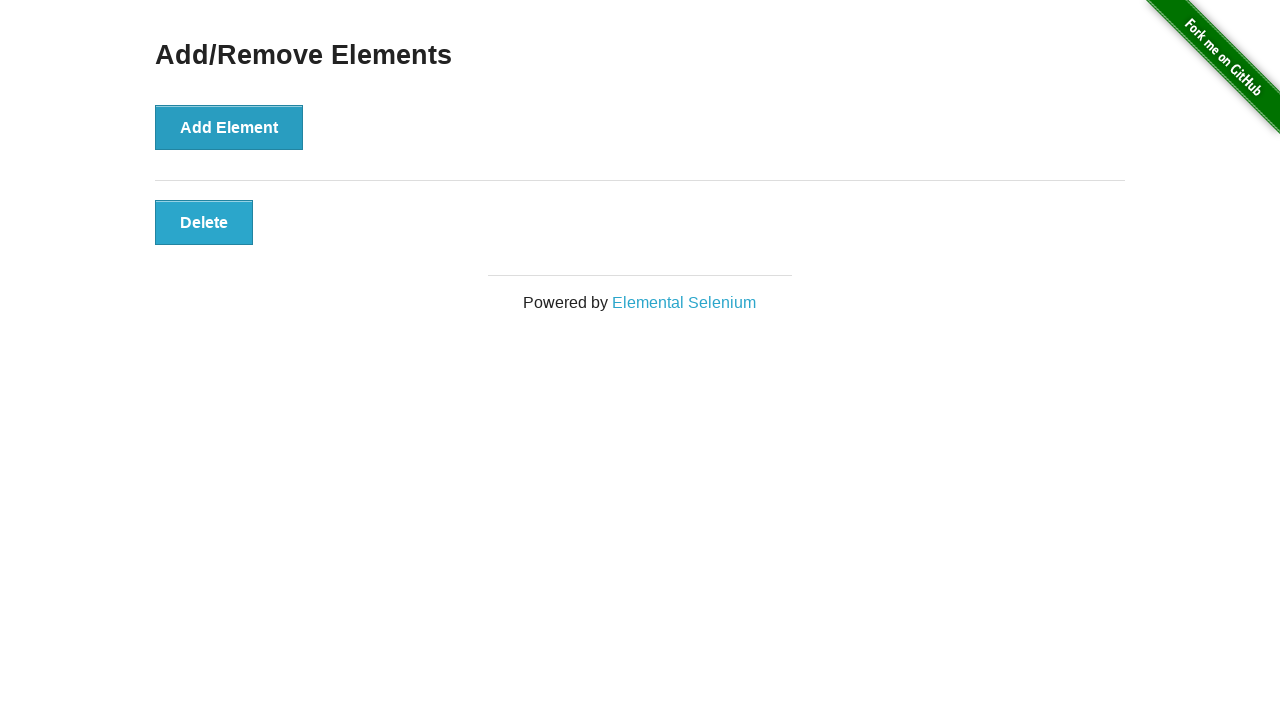

Clicked Delete button to remove the added element at (204, 222) on text=Delete
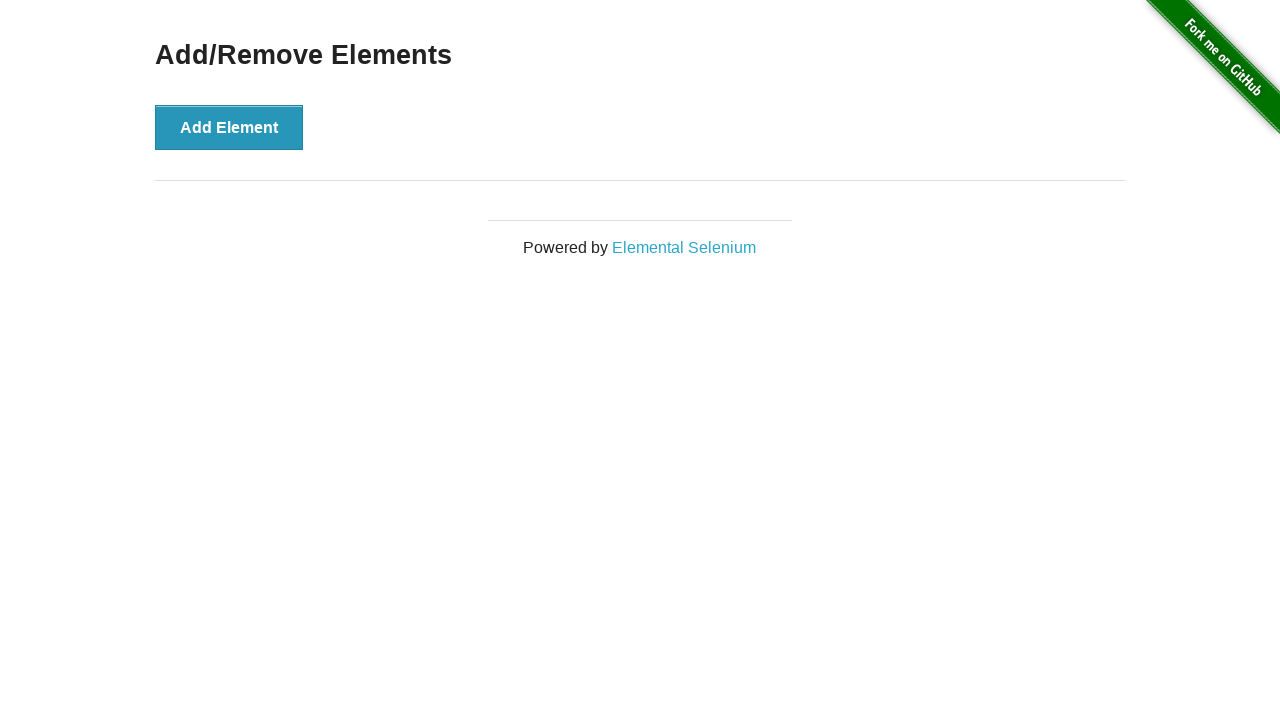

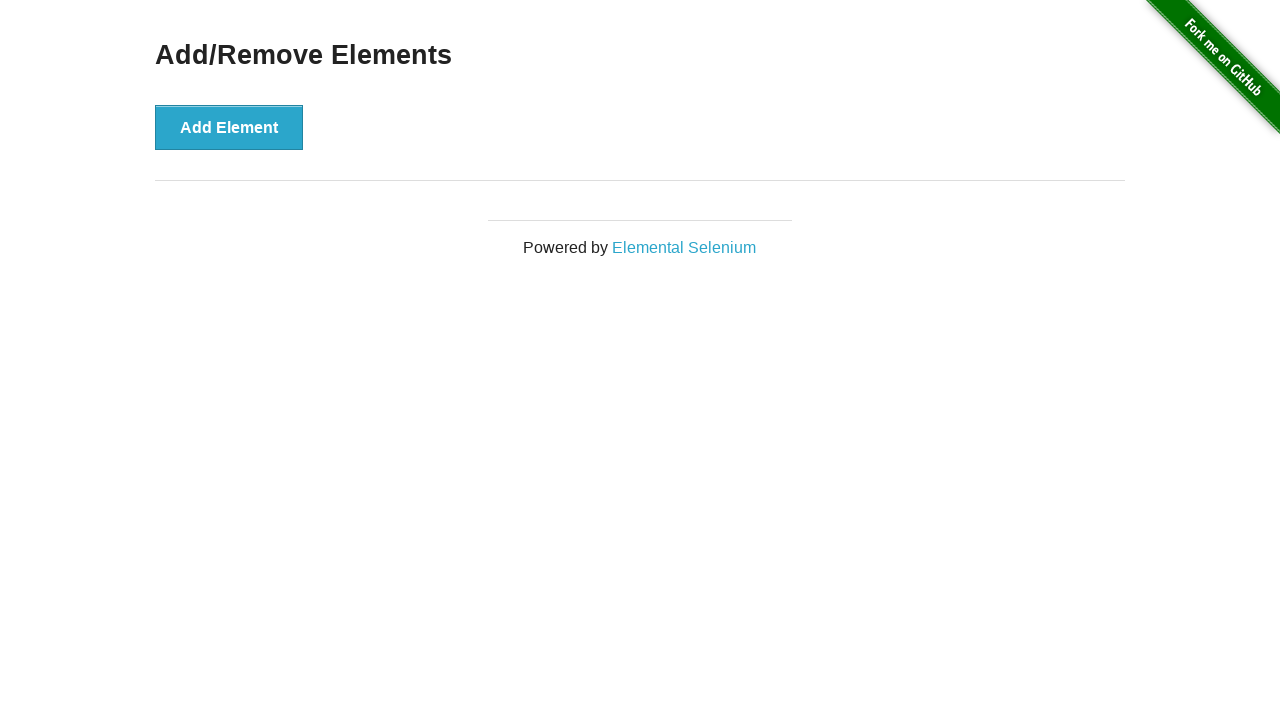